Solves a math puzzle by extracting a value from an element's custom attribute, calculating a logarithmic formula, filling in the answer, checking required checkboxes, and submitting the form.

Starting URL: https://suninjuly.github.io/get_attribute.html

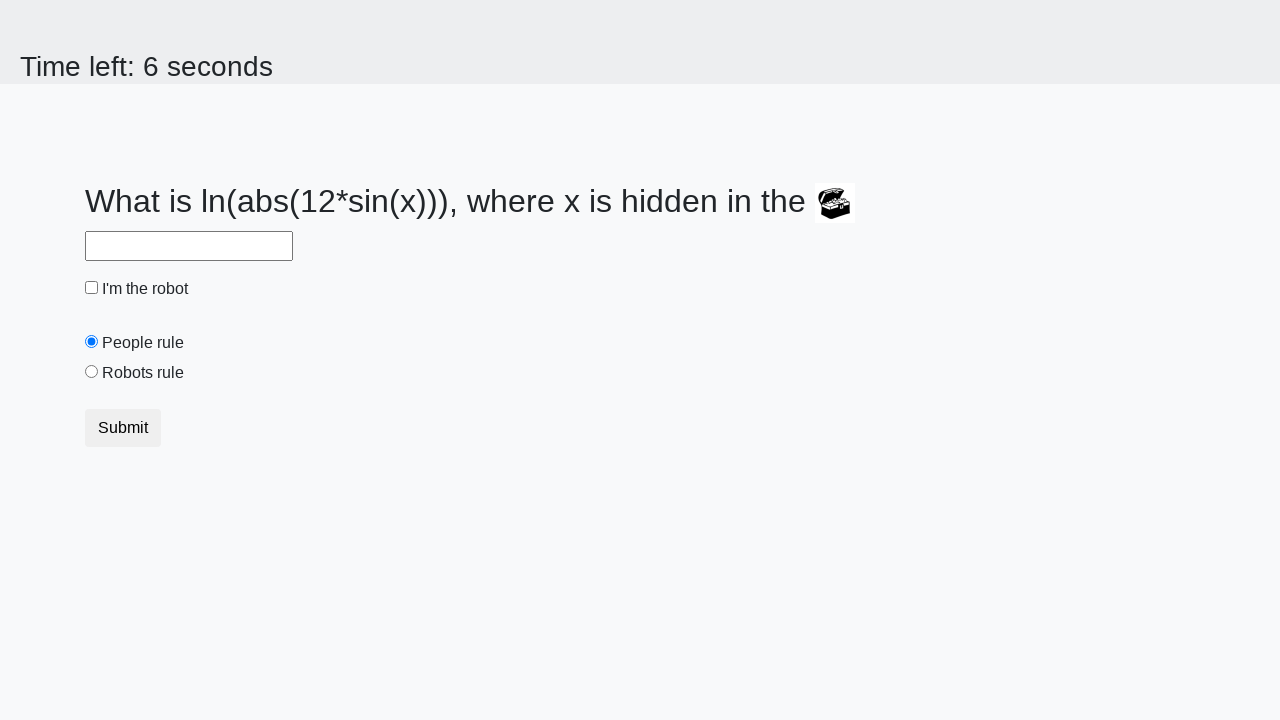

Extracted 'valuex' attribute from treasure element
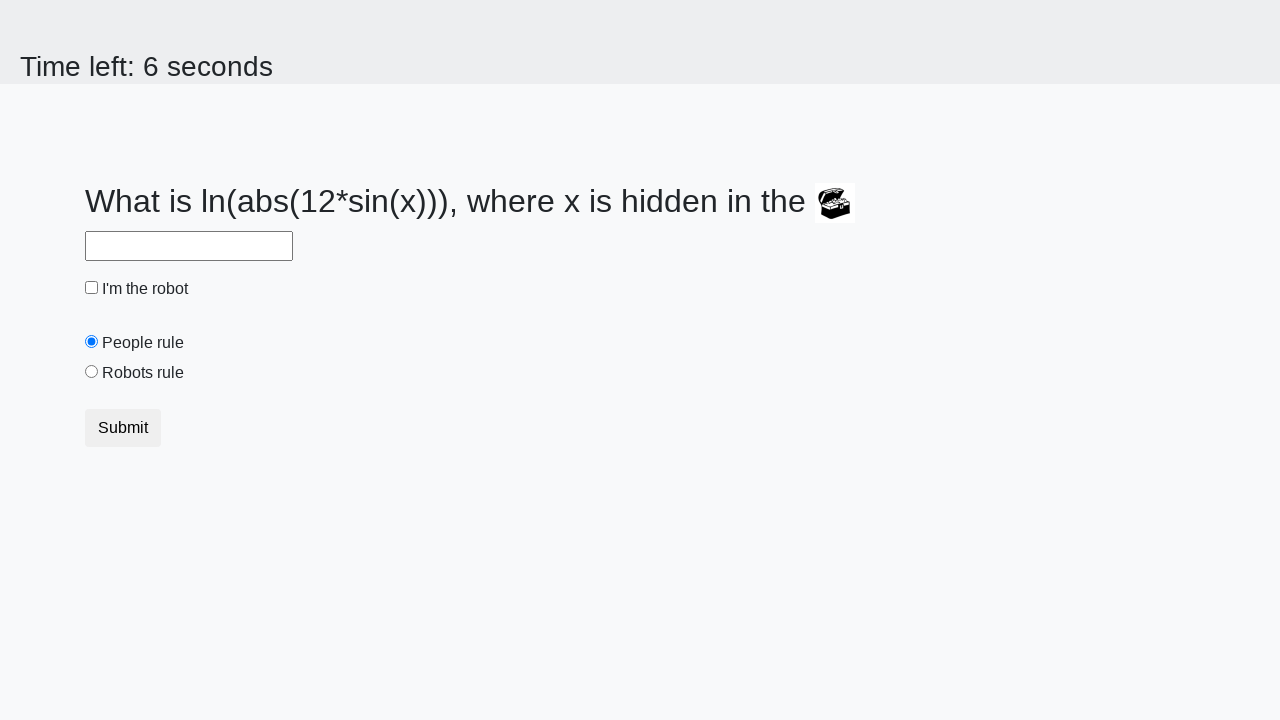

Calculated logarithmic formula result
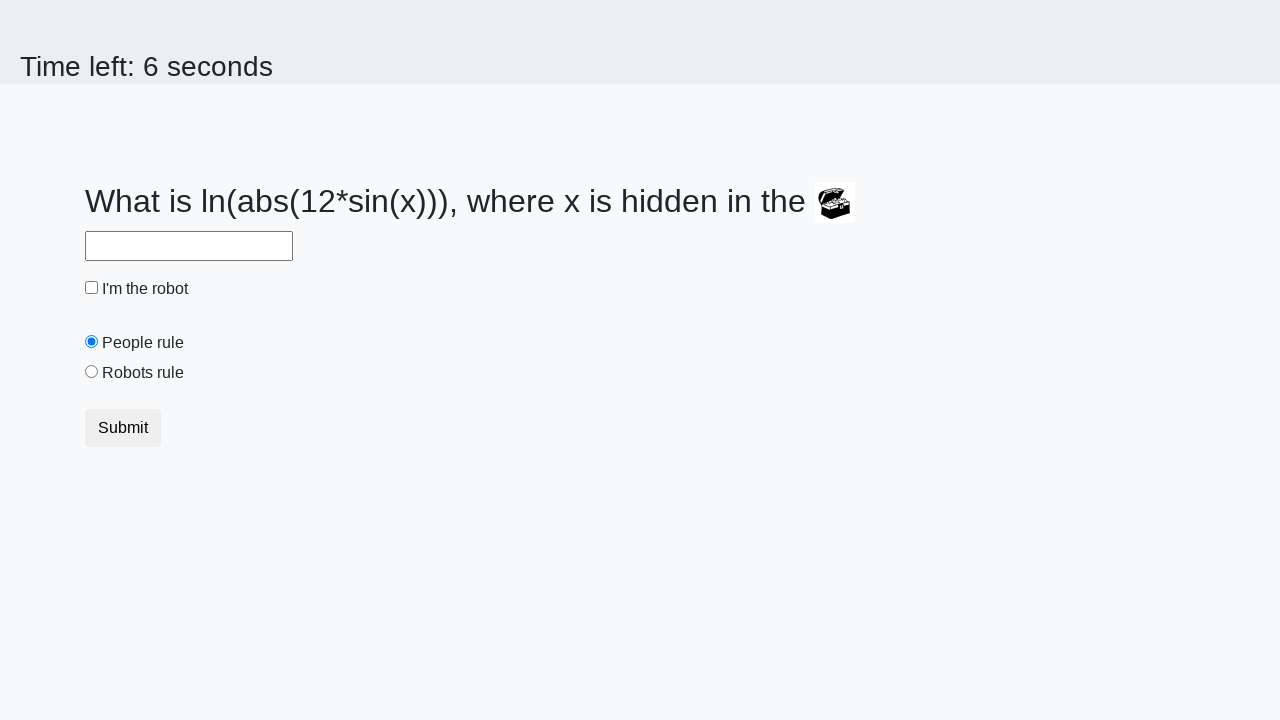

Filled answer field with calculated value on #answer
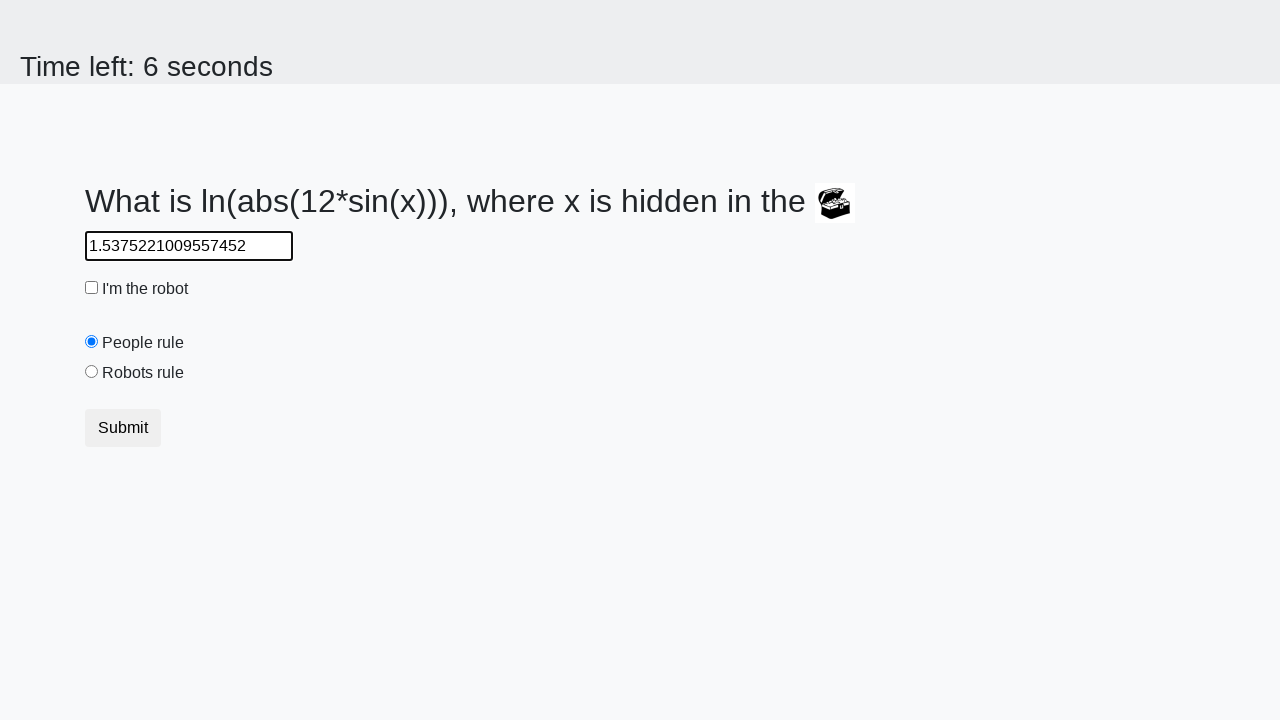

Checked the robot checkbox at (92, 288) on #robotCheckbox
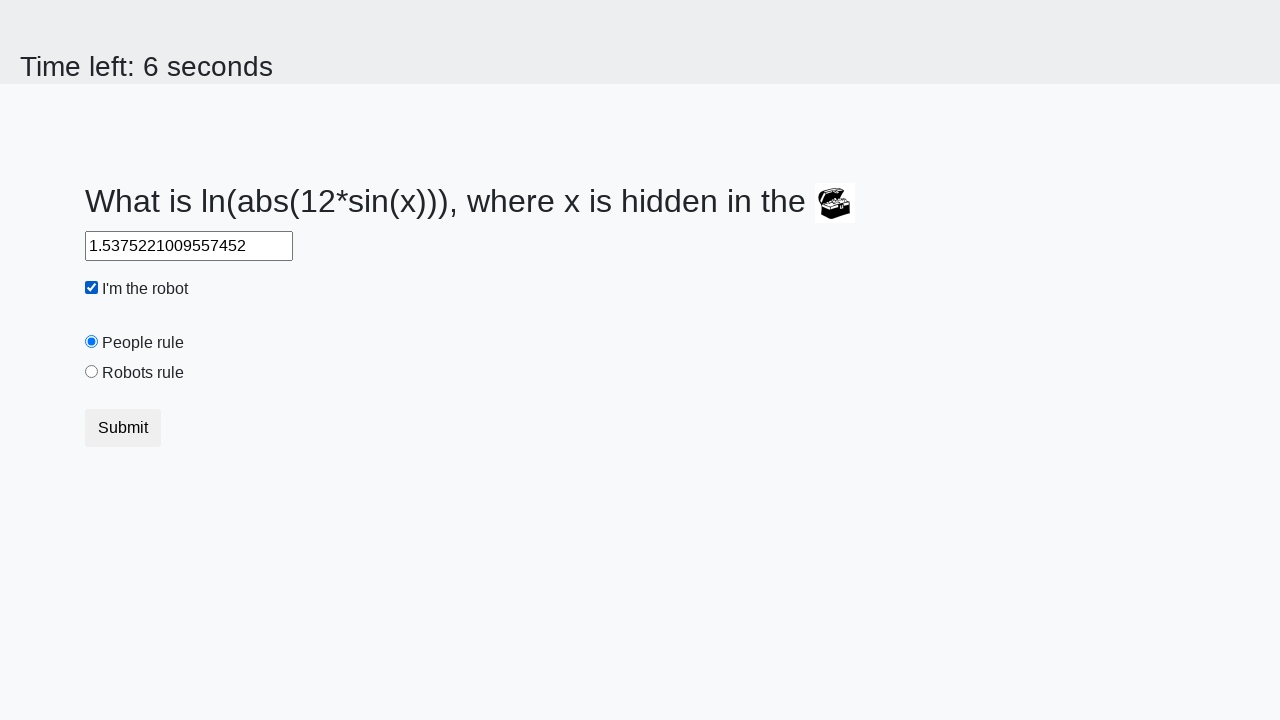

Checked the robots rule checkbox at (92, 372) on #robotsRule
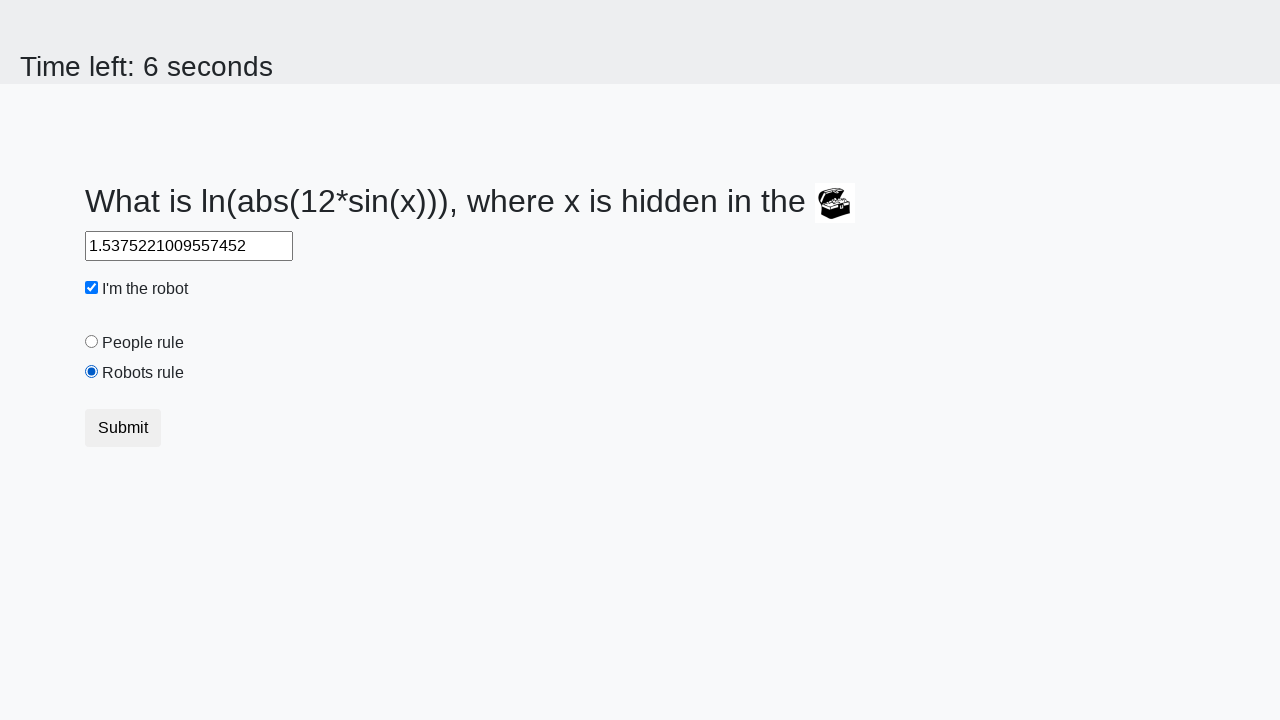

Clicked submit button to complete form at (123, 428) on button.btn
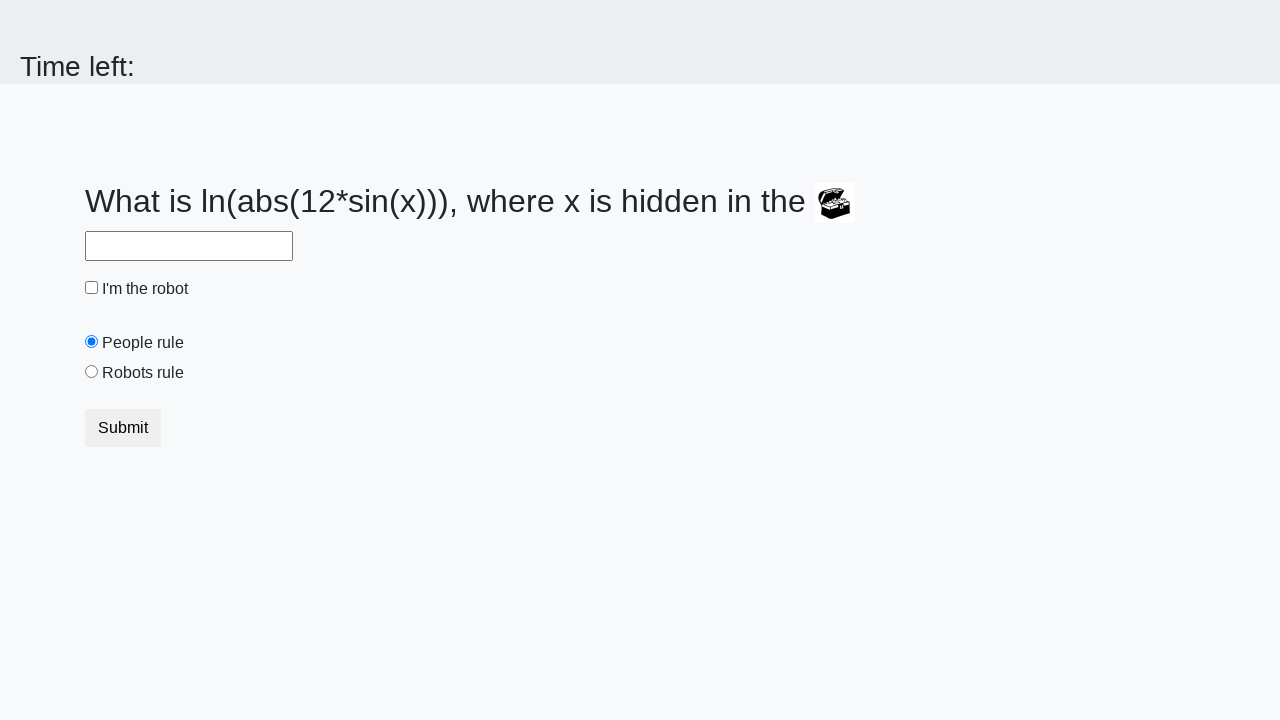

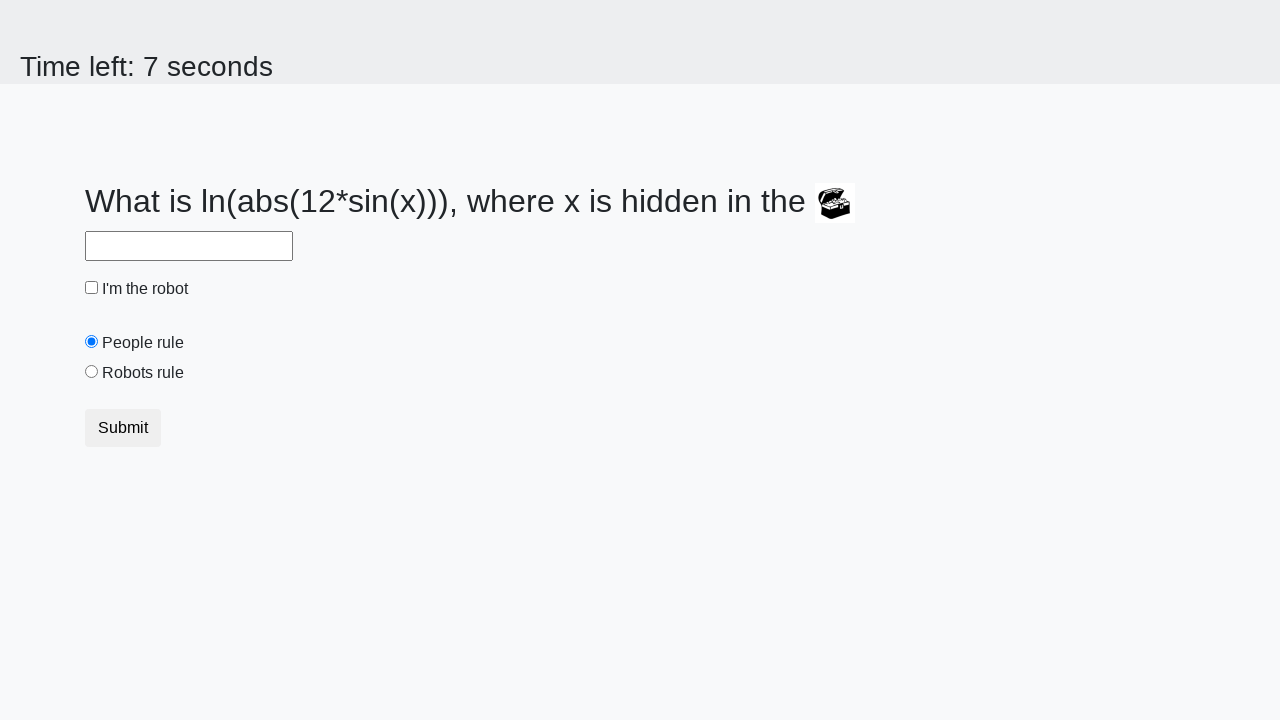